Tests search functionality on a Russian bookstore website by searching for "Гарри Поттер" (Harry Potter) and verifying that search results are displayed

Starting URL: https://book24.ru/

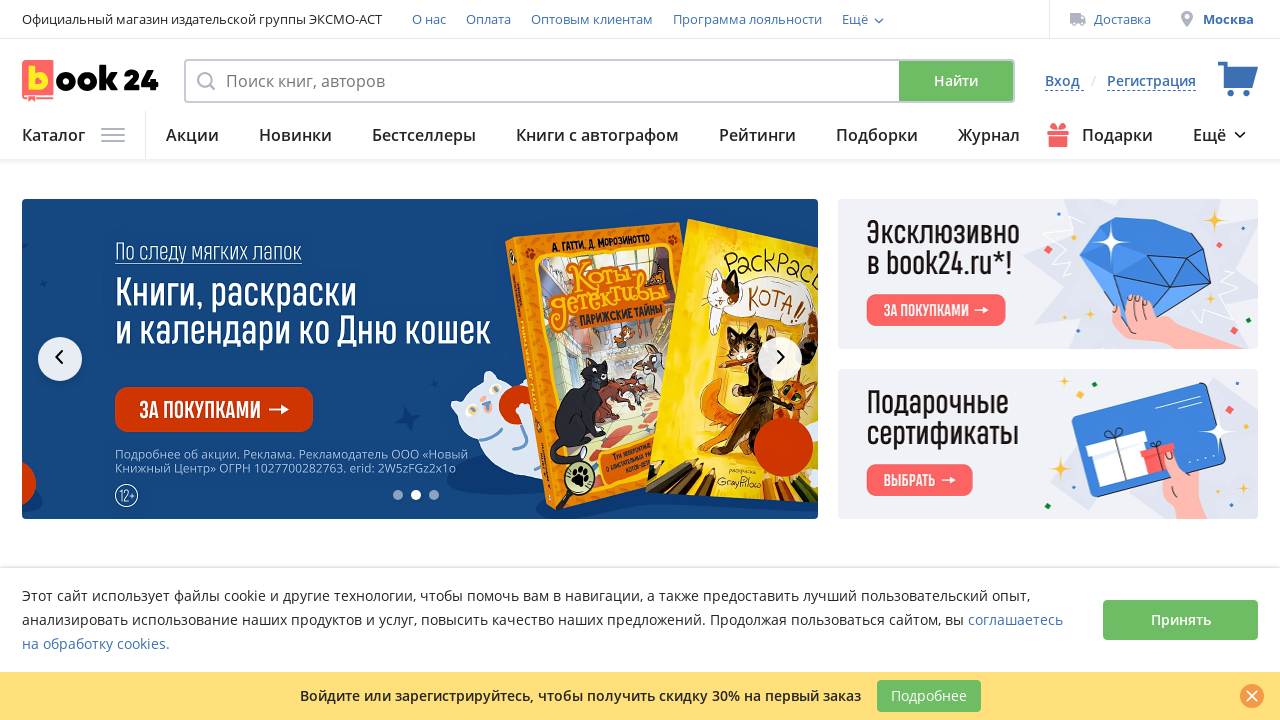

Filled search field with 'Гарри Поттер' (Harry Potter) on input[name='q']
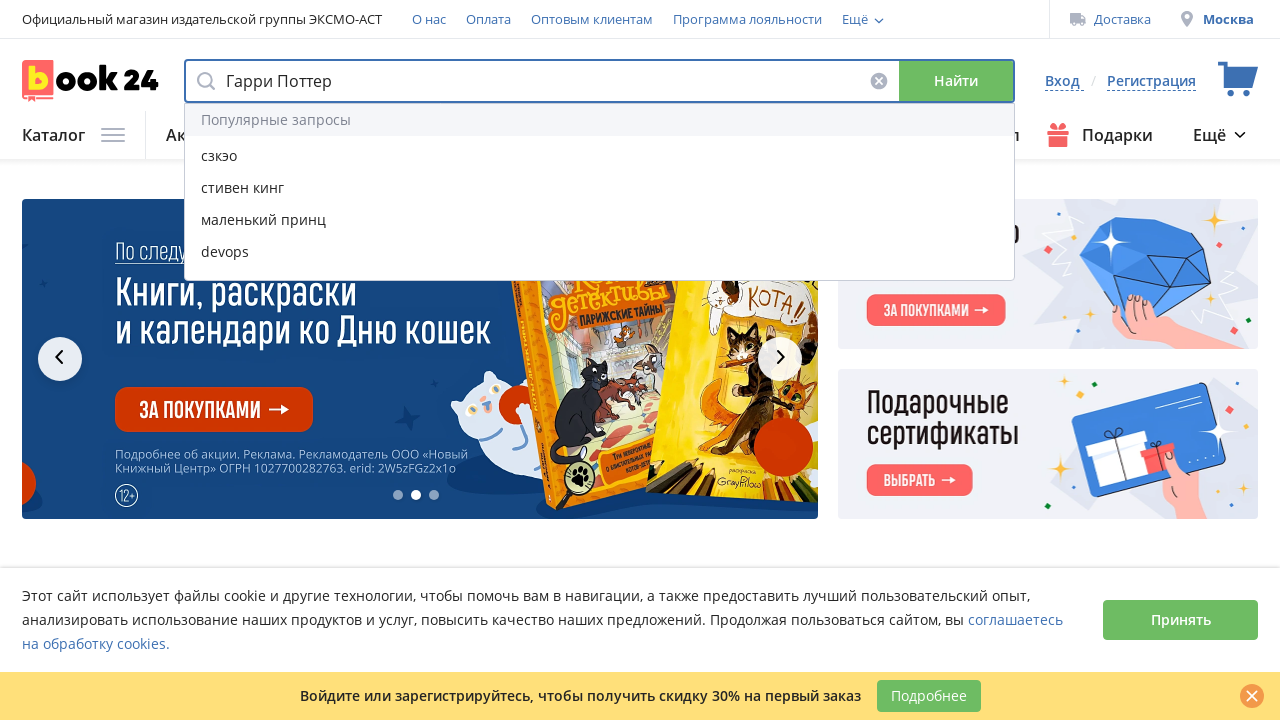

Pressed Enter to submit search query on input[name='q']
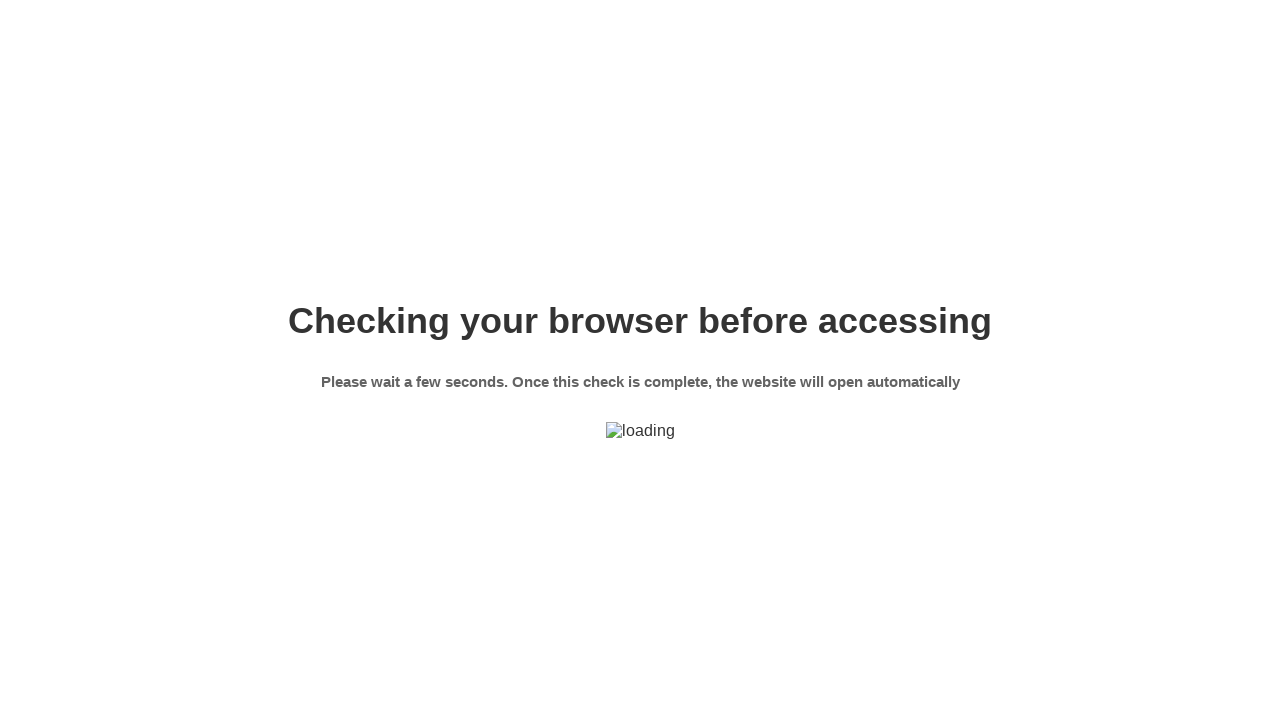

Search results loaded - product cards are now visible
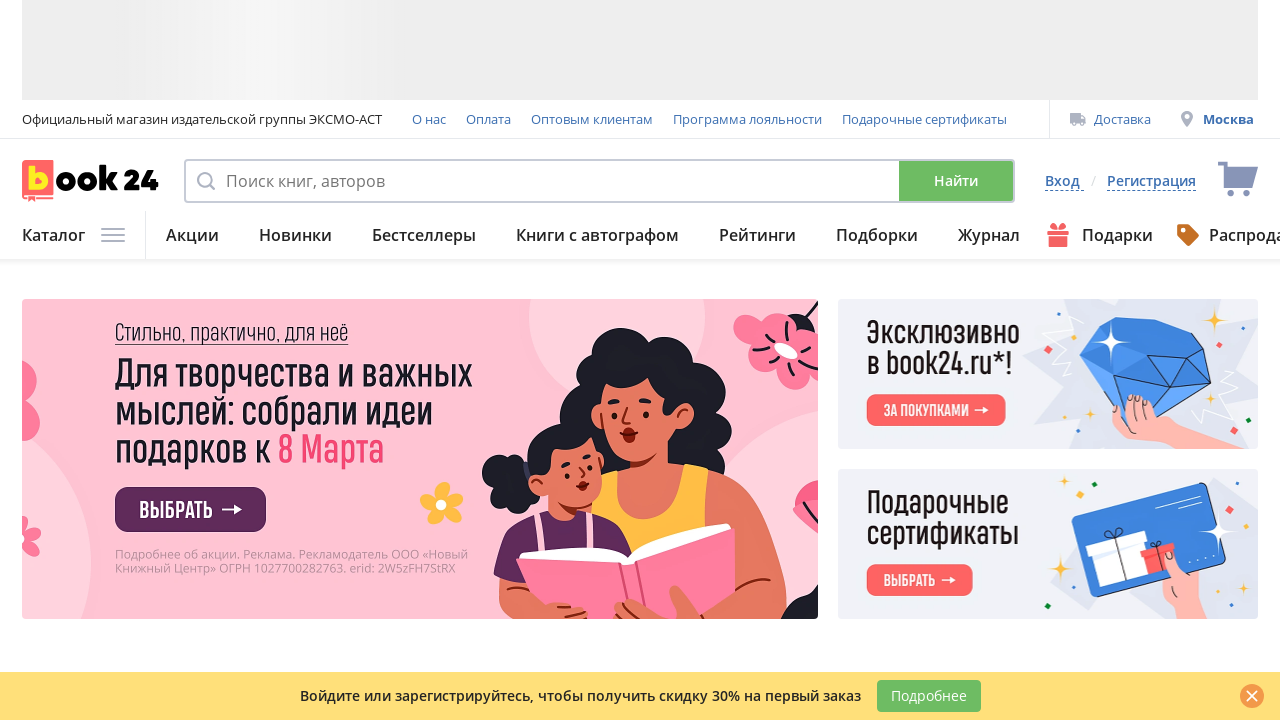

Verified that at least one book result with title is displayed
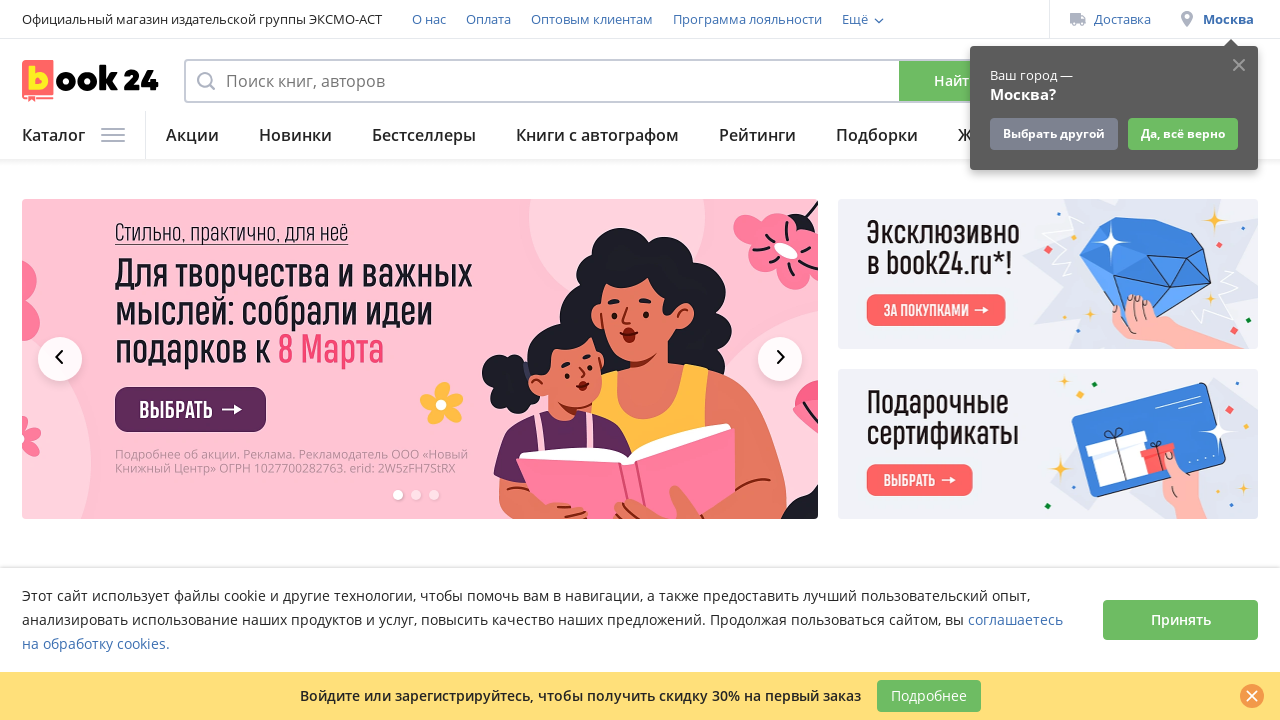

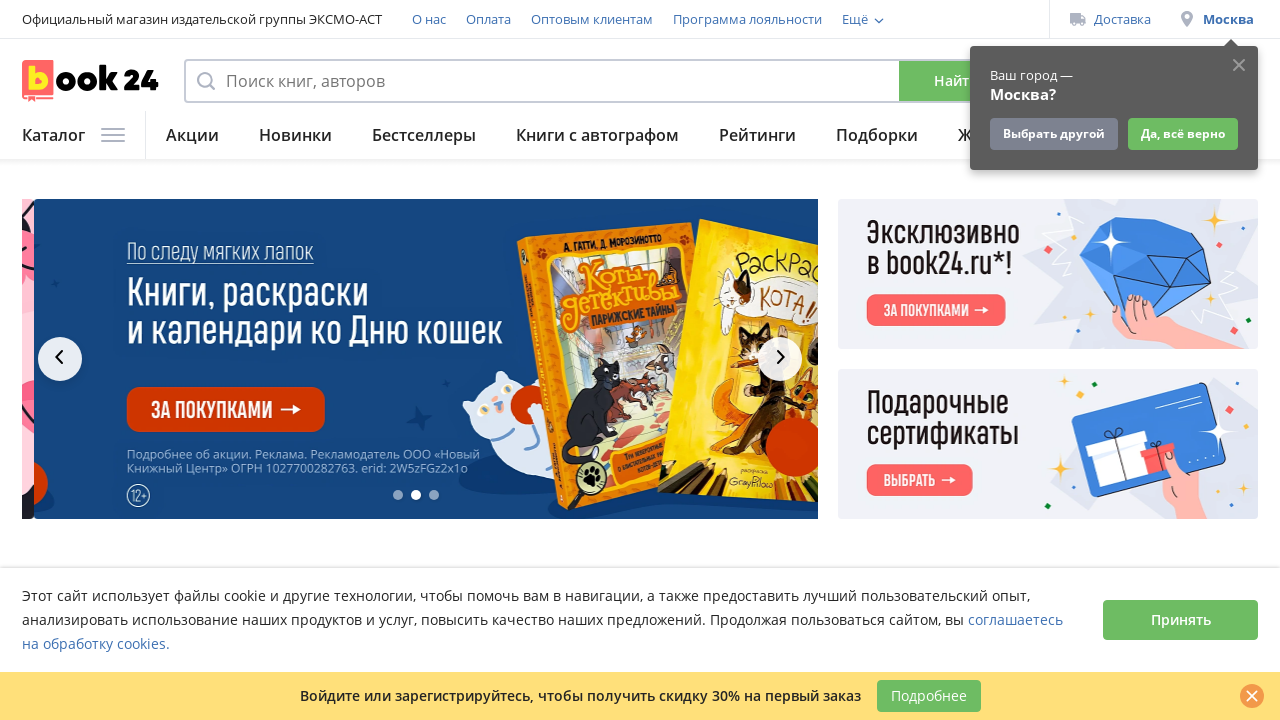